Tests clearing the complete state of all items by checking and unchecking toggle all

Starting URL: https://demo.playwright.dev/todomvc

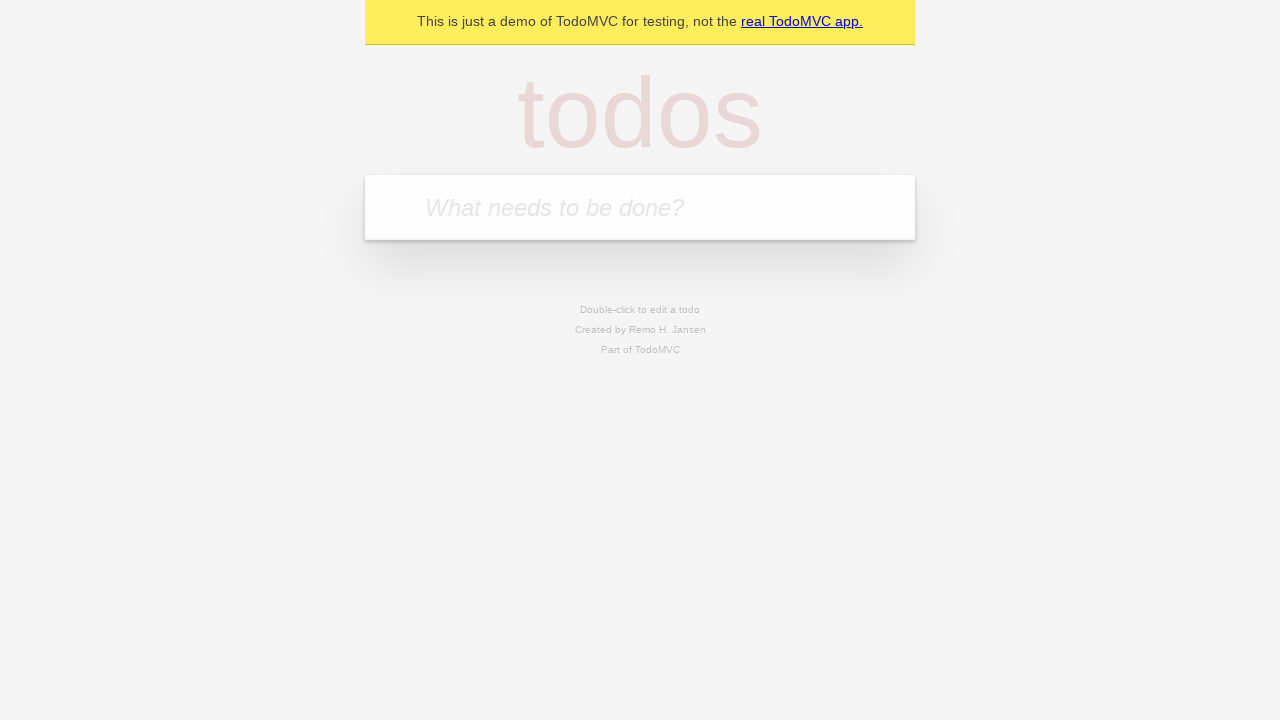

Filled todo input with 'buy some cheese' on internal:attr=[placeholder="What needs to be done?"i]
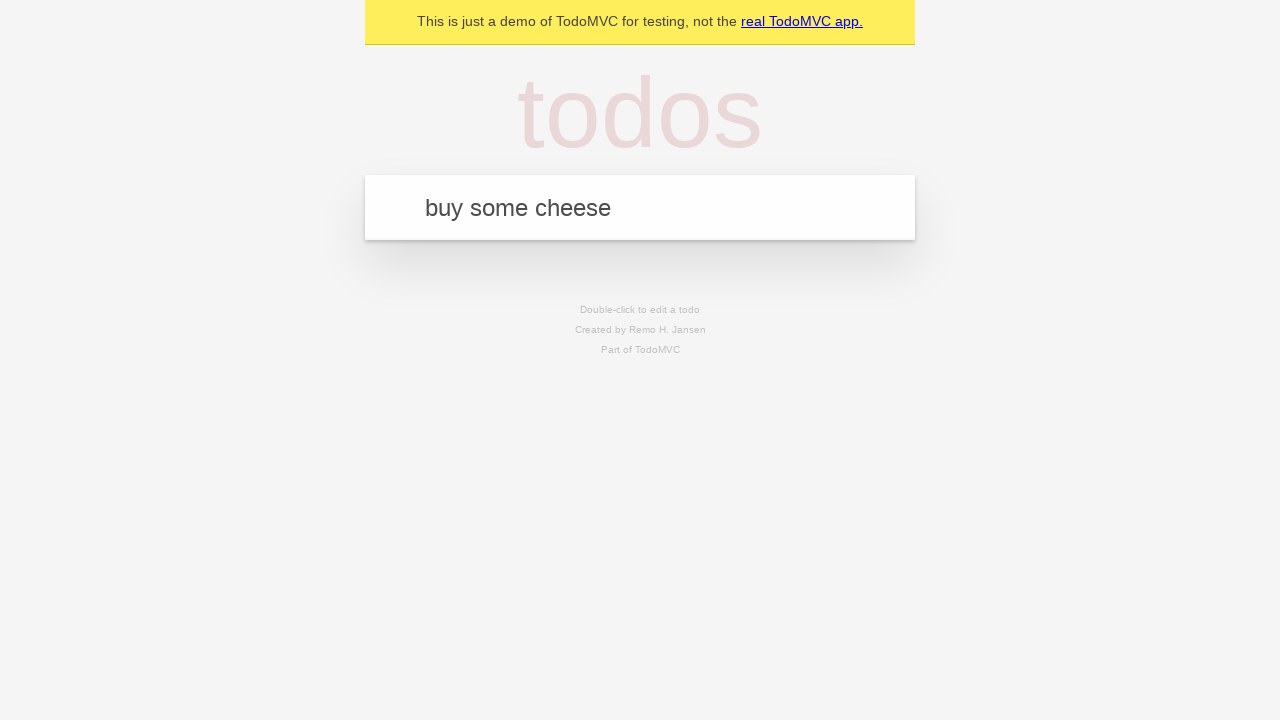

Pressed Enter to create todo 'buy some cheese' on internal:attr=[placeholder="What needs to be done?"i]
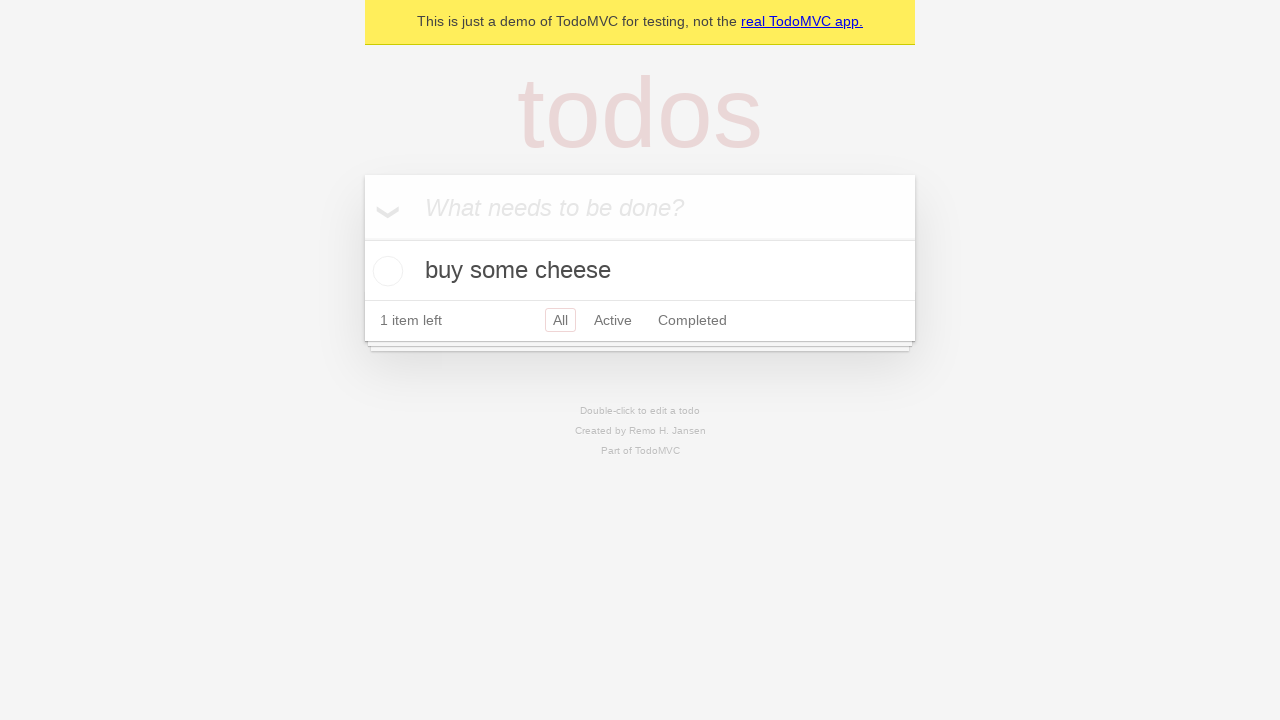

Filled todo input with 'feed the cat' on internal:attr=[placeholder="What needs to be done?"i]
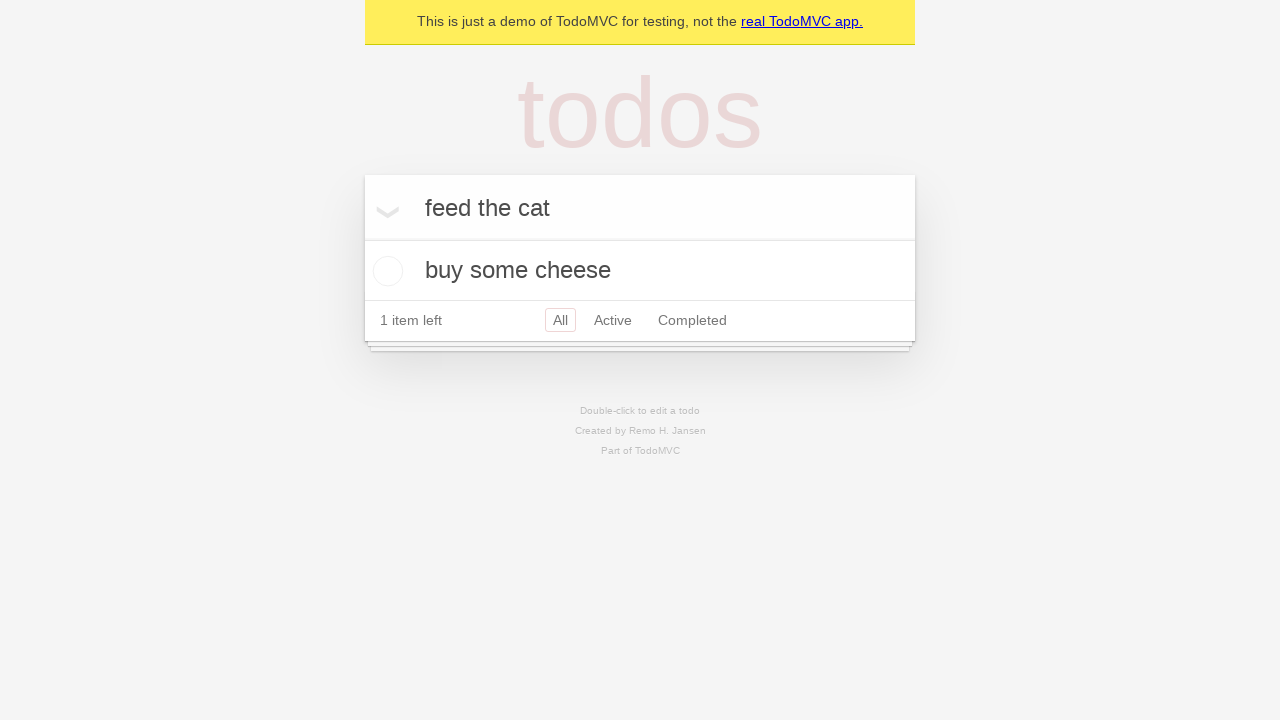

Pressed Enter to create todo 'feed the cat' on internal:attr=[placeholder="What needs to be done?"i]
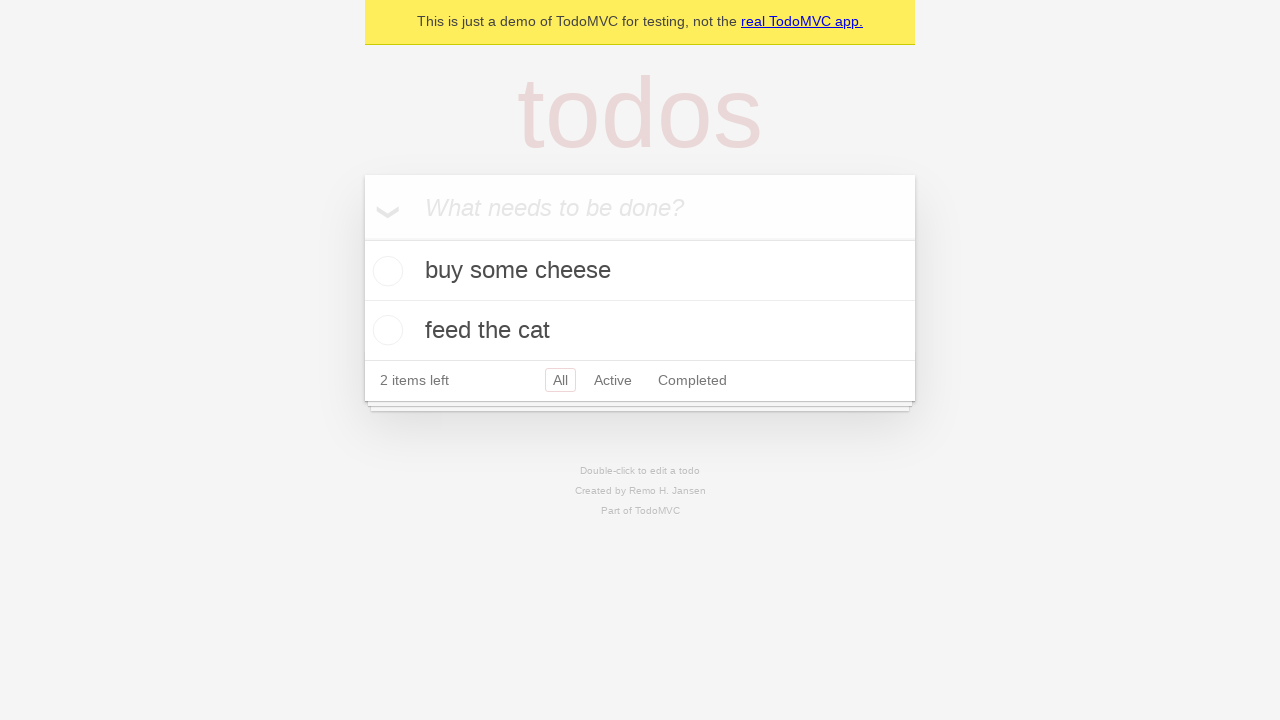

Filled todo input with 'book a doctors appointment' on internal:attr=[placeholder="What needs to be done?"i]
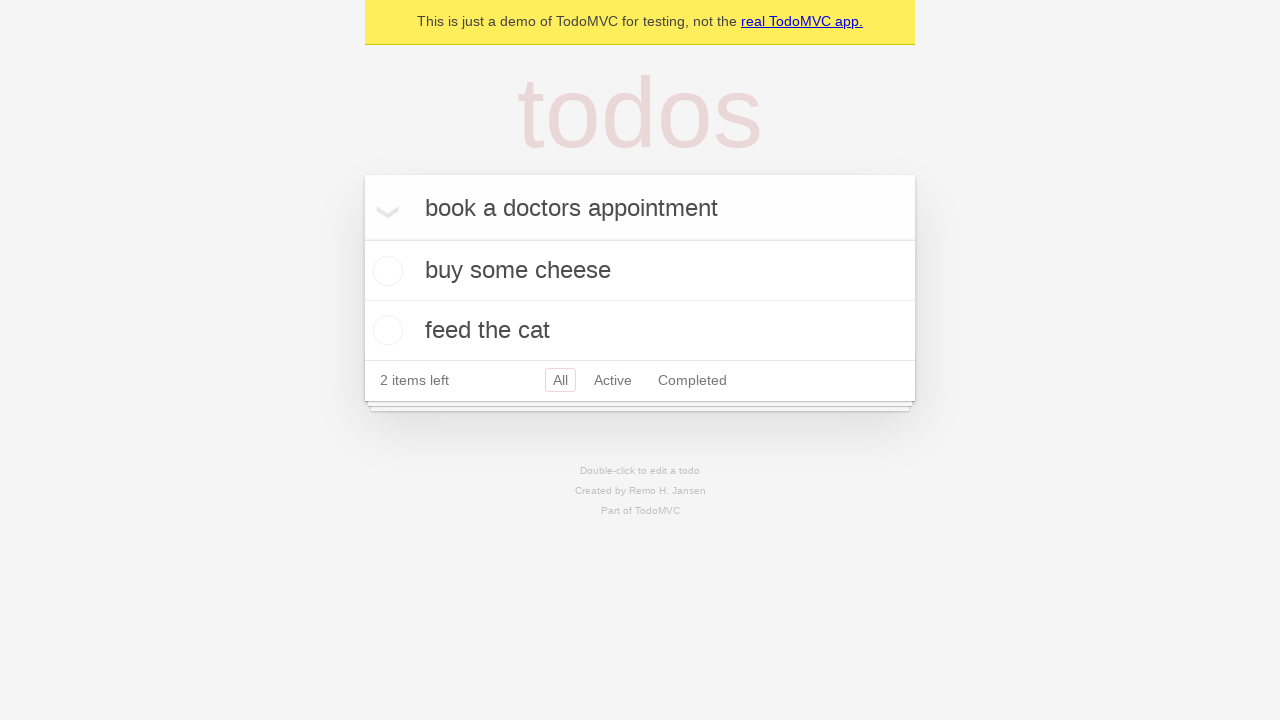

Pressed Enter to create todo 'book a doctors appointment' on internal:attr=[placeholder="What needs to be done?"i]
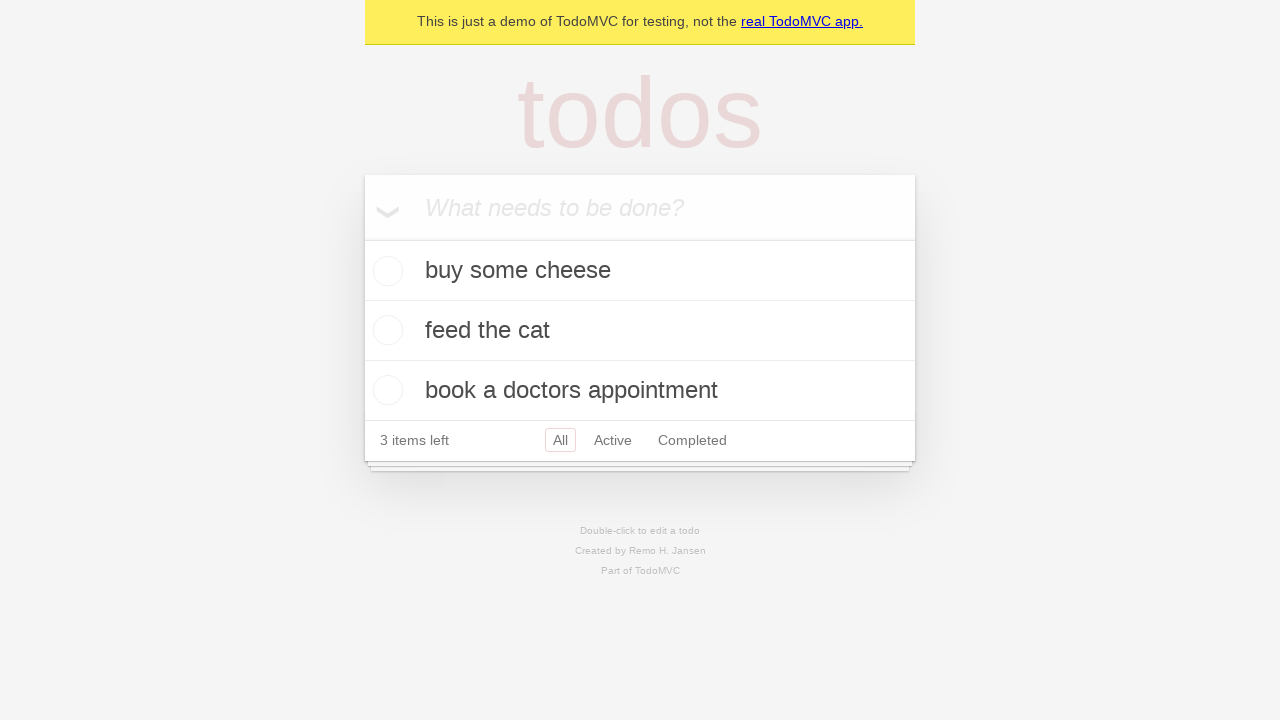

Waited for all 3 todos to appear in the list
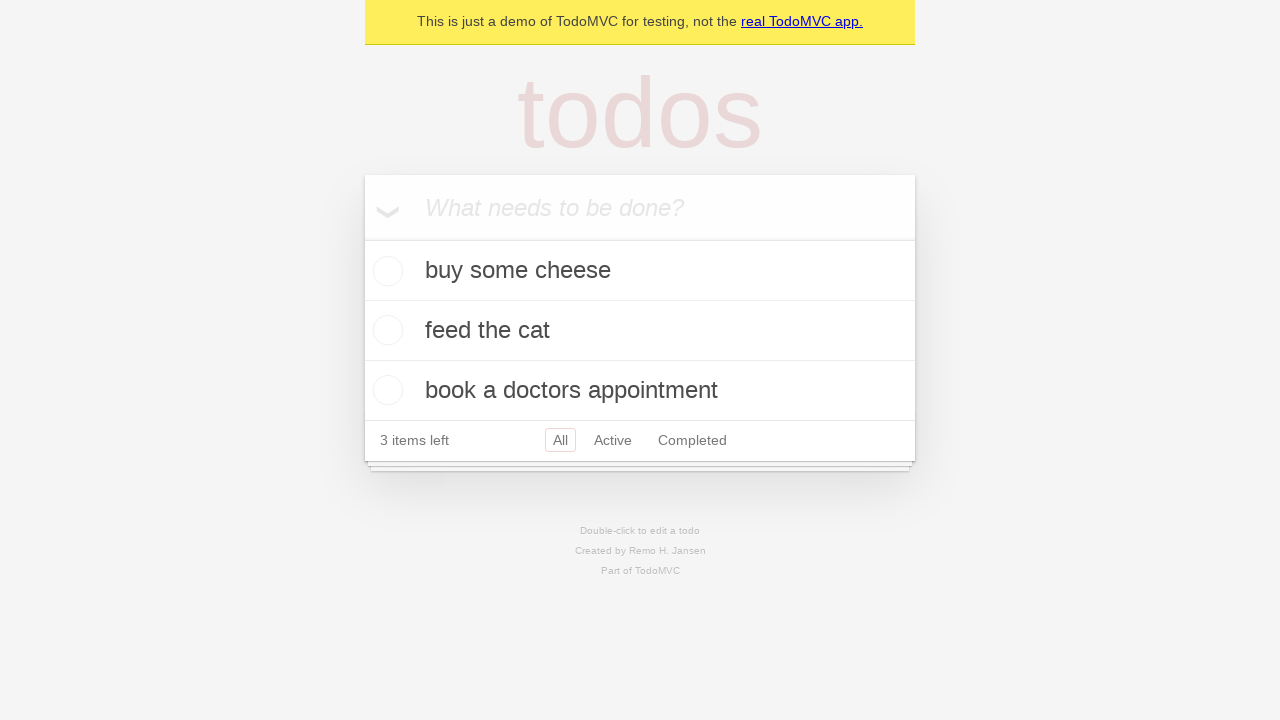

Checked toggle all to mark all todos as complete at (362, 238) on internal:label="Mark all as complete"i
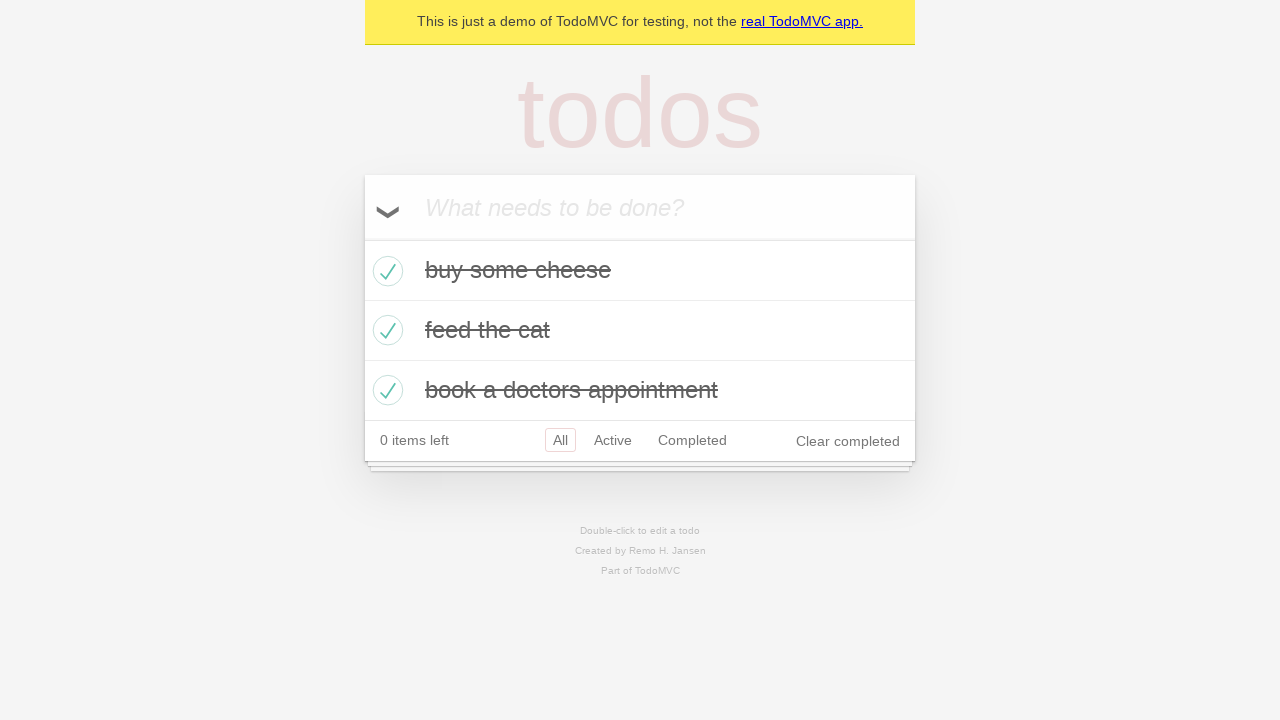

Unchecked toggle all to clear complete state of all items at (362, 238) on internal:label="Mark all as complete"i
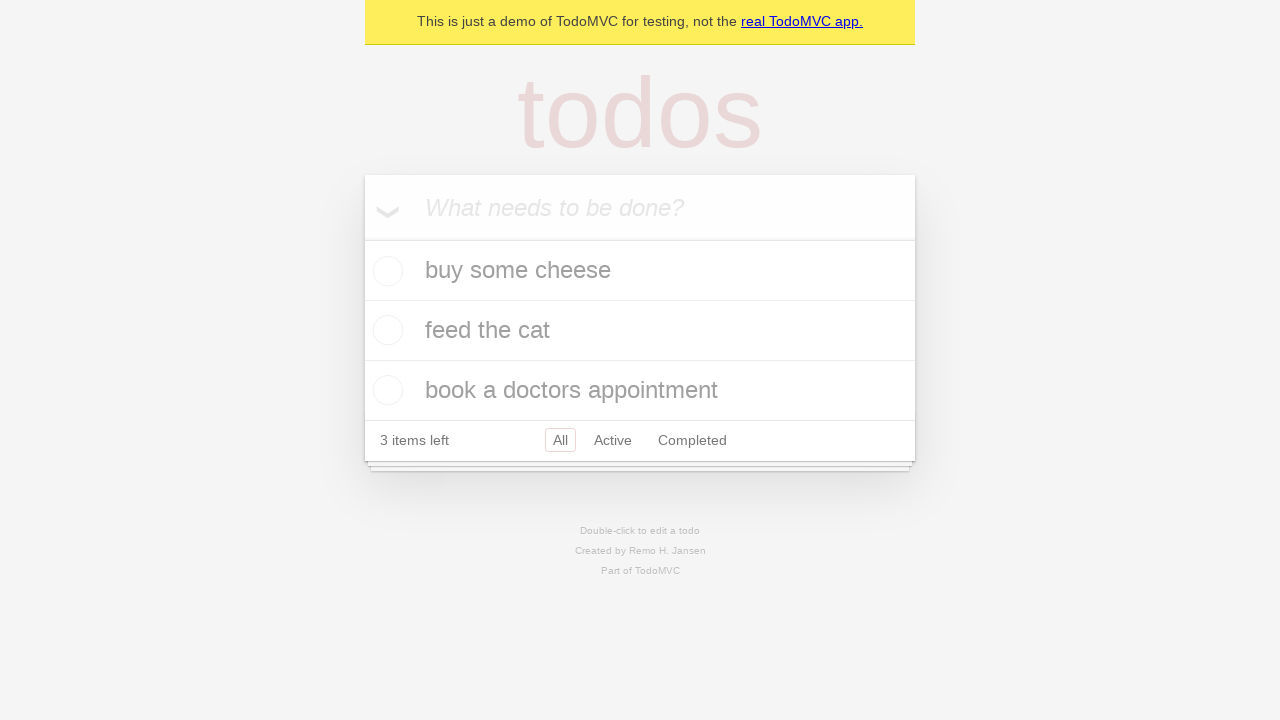

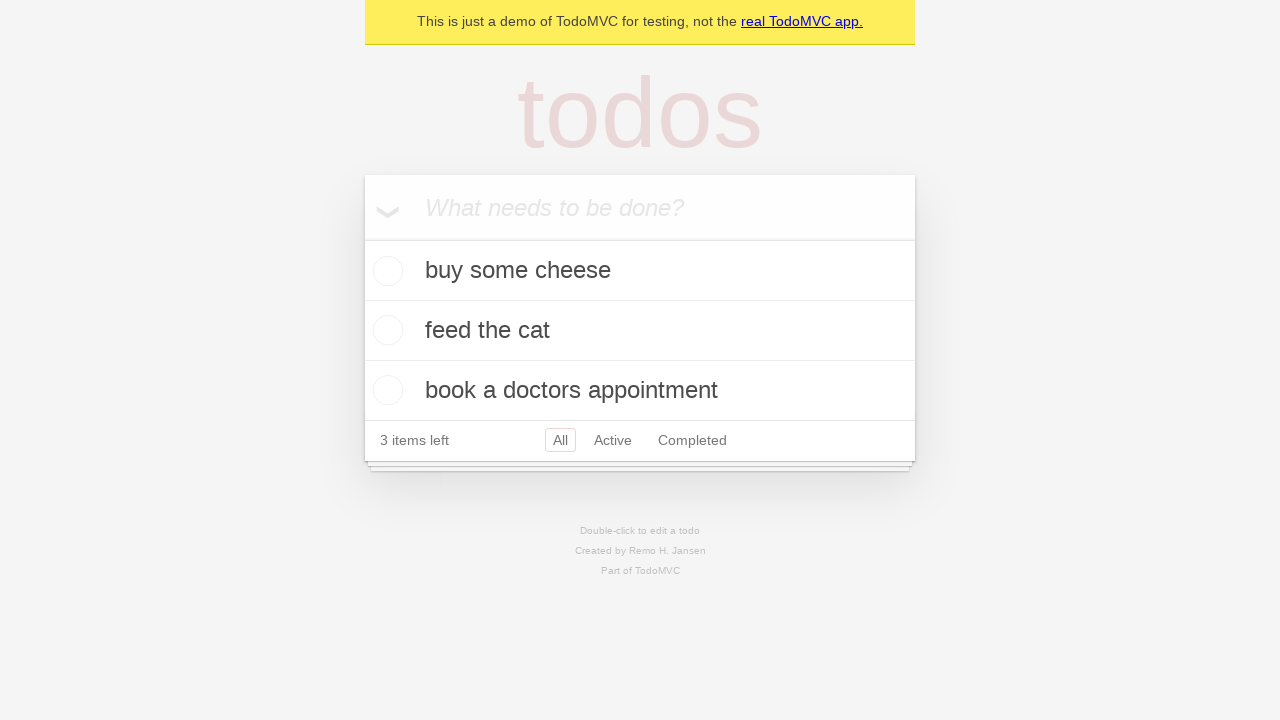